Tests e-commerce checkout flow by searching for products, adding items to cart, applying a promo code, and placing an order on a practice shopping site.

Starting URL: https://rahulshettyacademy.com/seleniumPractise/#/

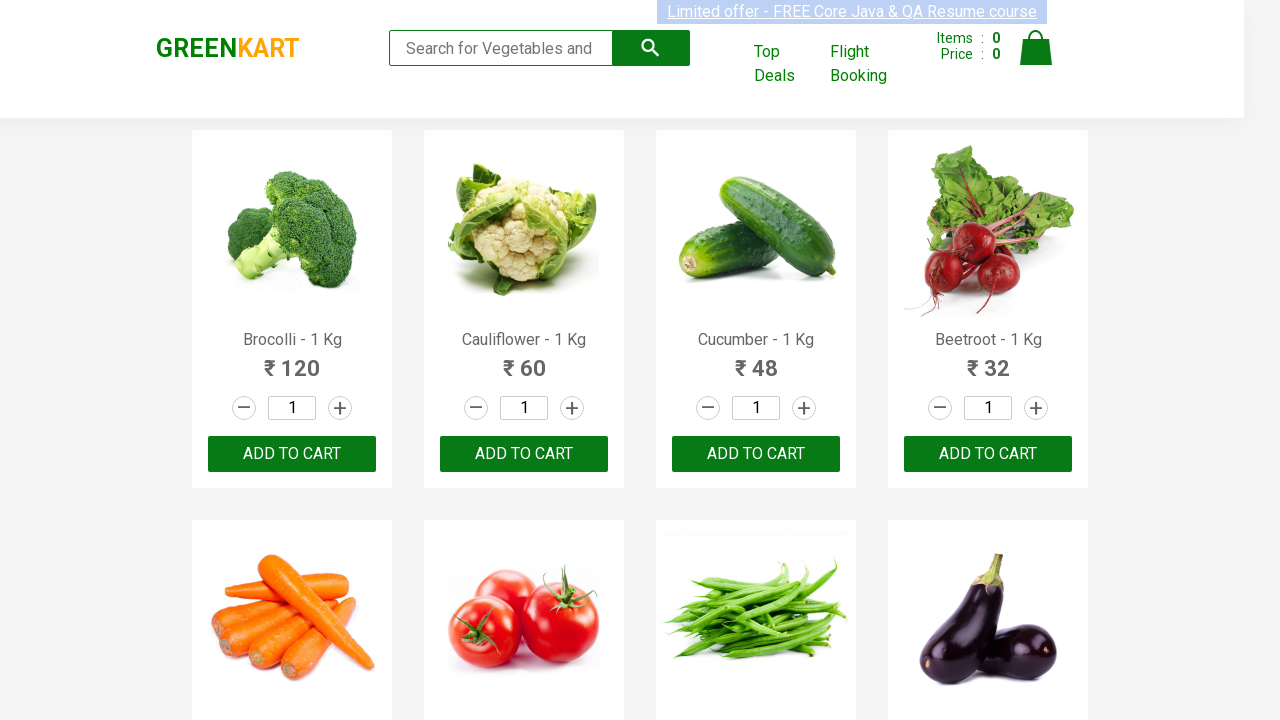

Filled search field with 'al' to find products on .search-keyword
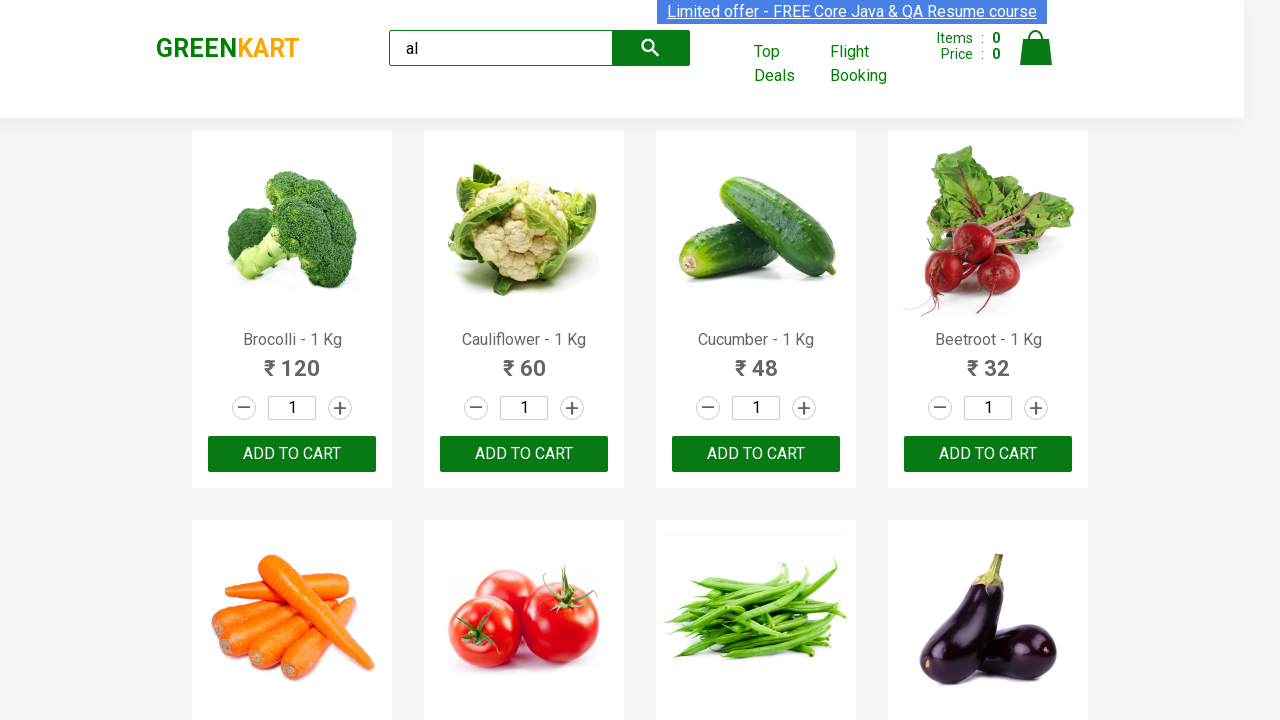

Waited 2 seconds for search results to load
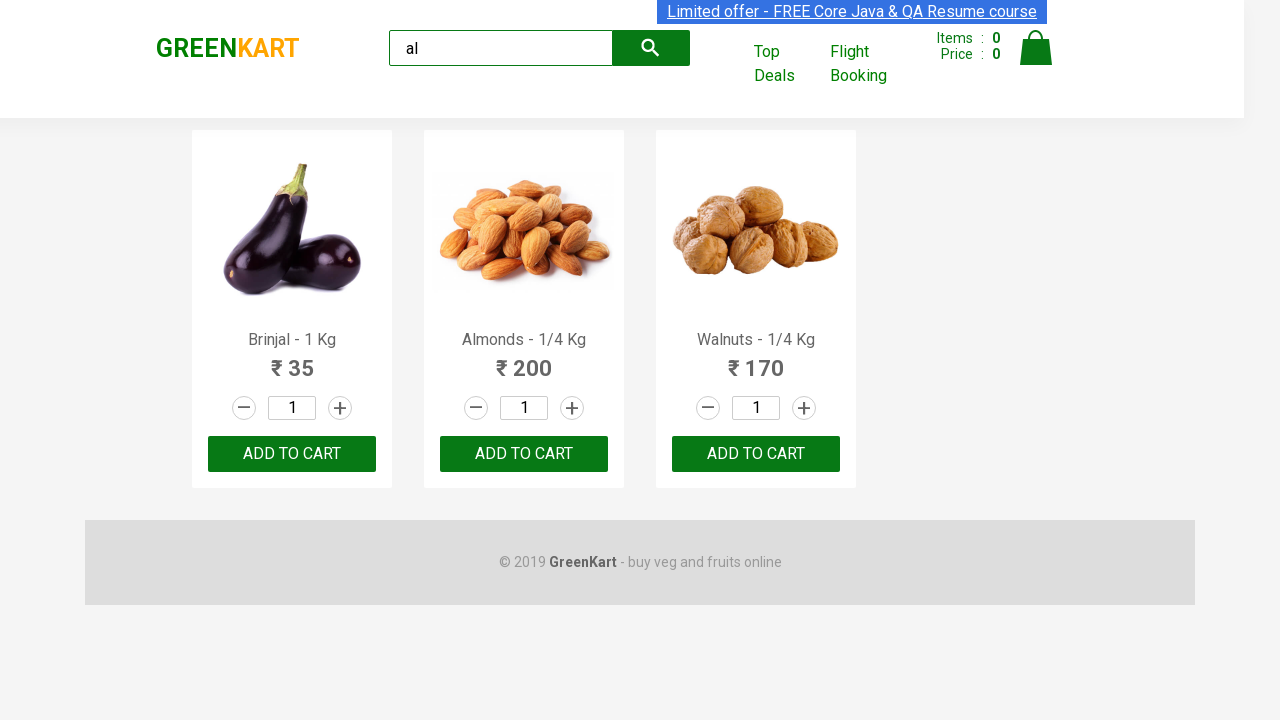

Located 3 add to cart buttons
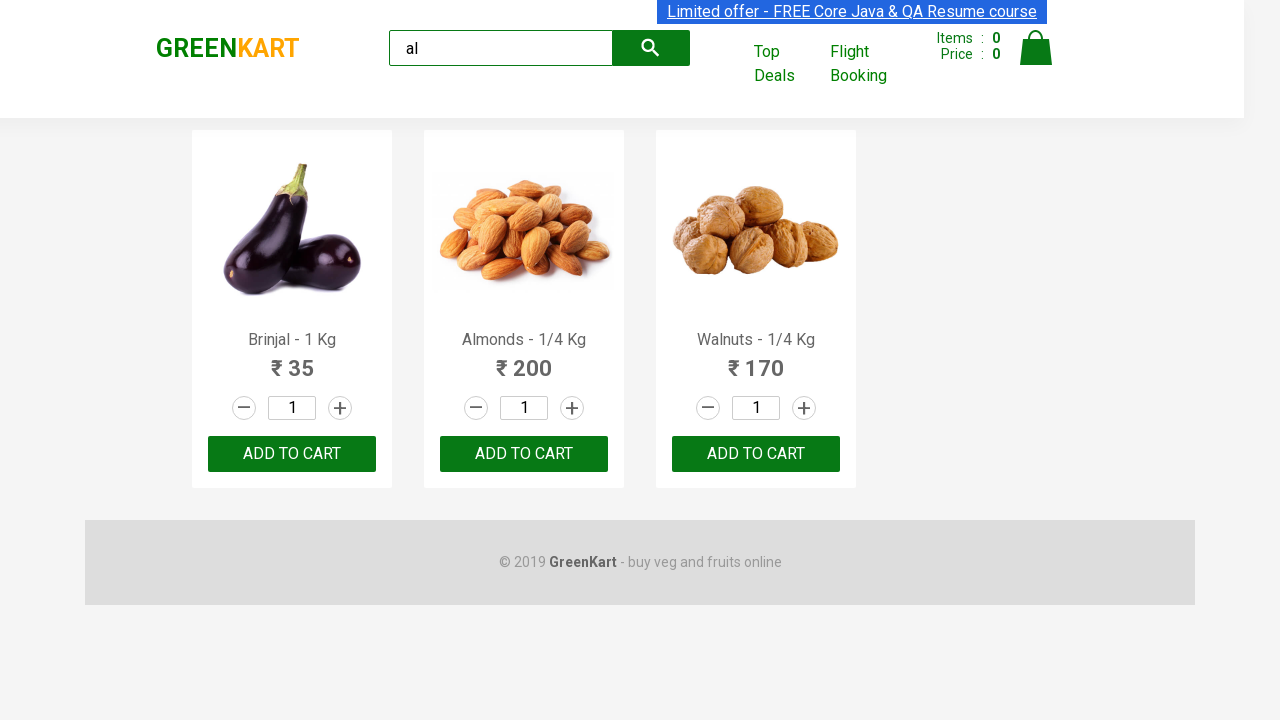

Clicked add to cart button 1 of 3 at (292, 454) on xpath=//div[@class='product-action']/button >> nth=0
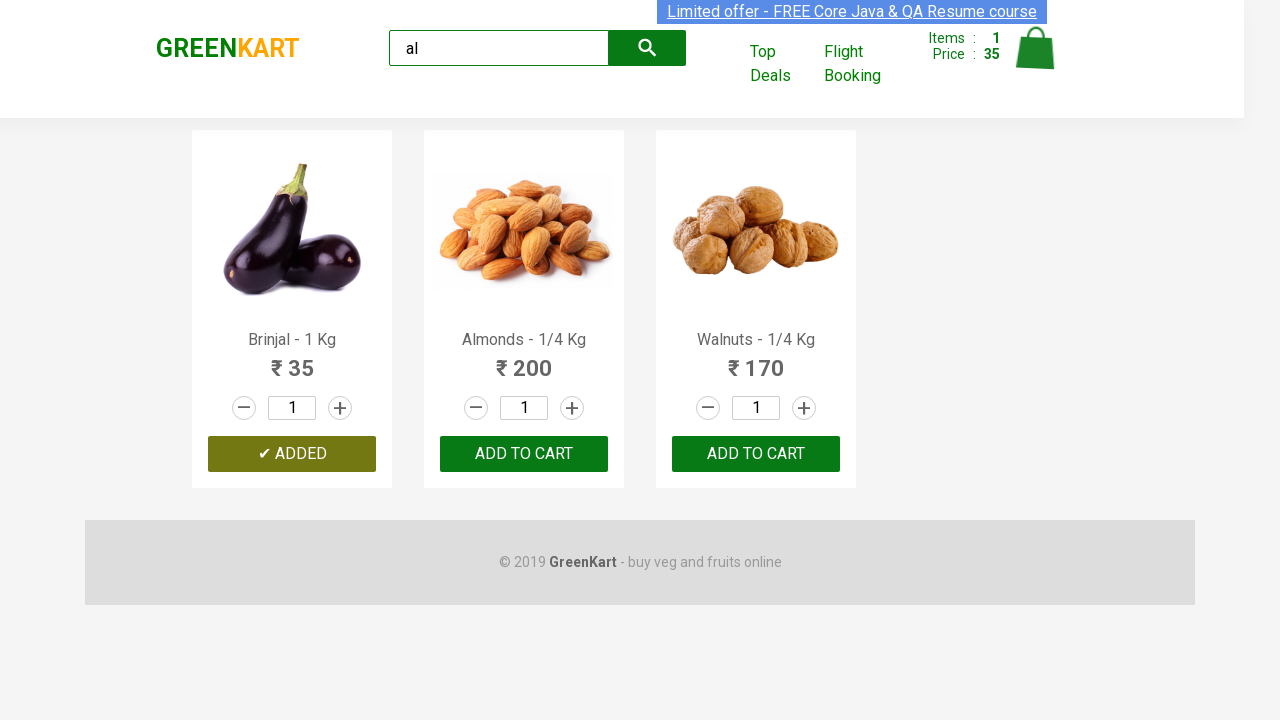

Clicked add to cart button 2 of 3 at (524, 454) on xpath=//div[@class='product-action']/button >> nth=1
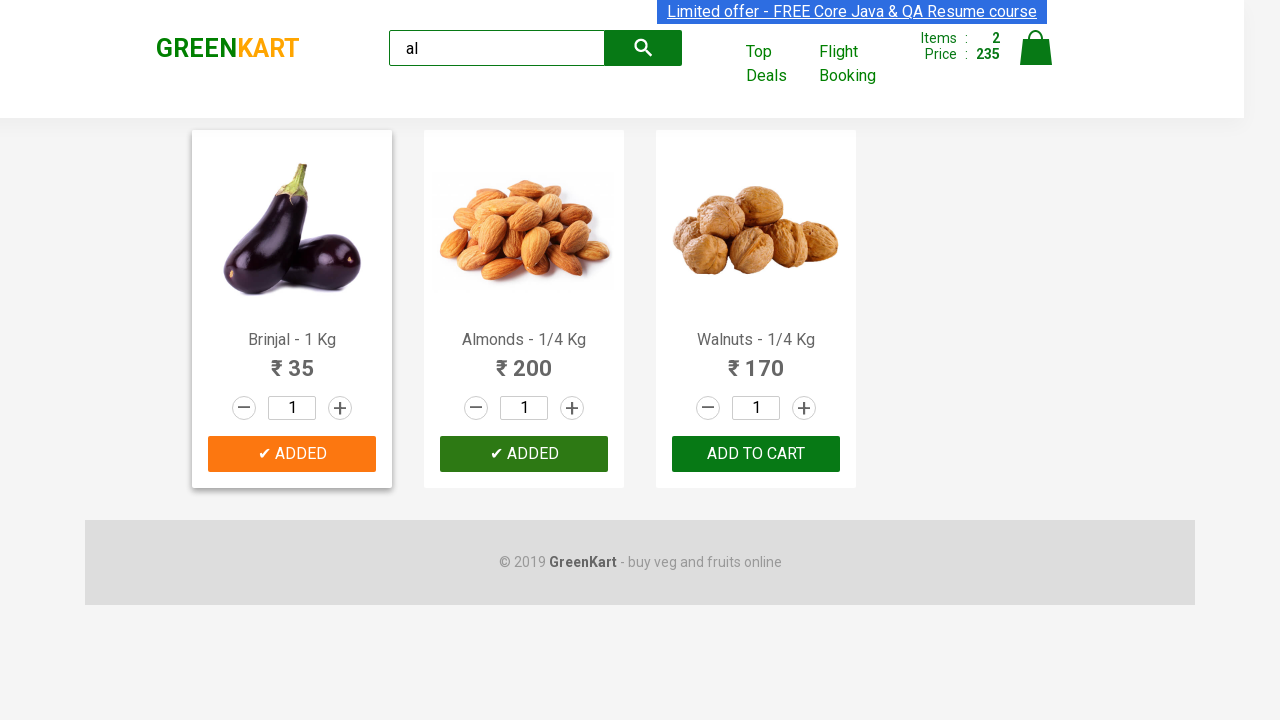

Clicked add to cart button 3 of 3 at (756, 454) on xpath=//div[@class='product-action']/button >> nth=2
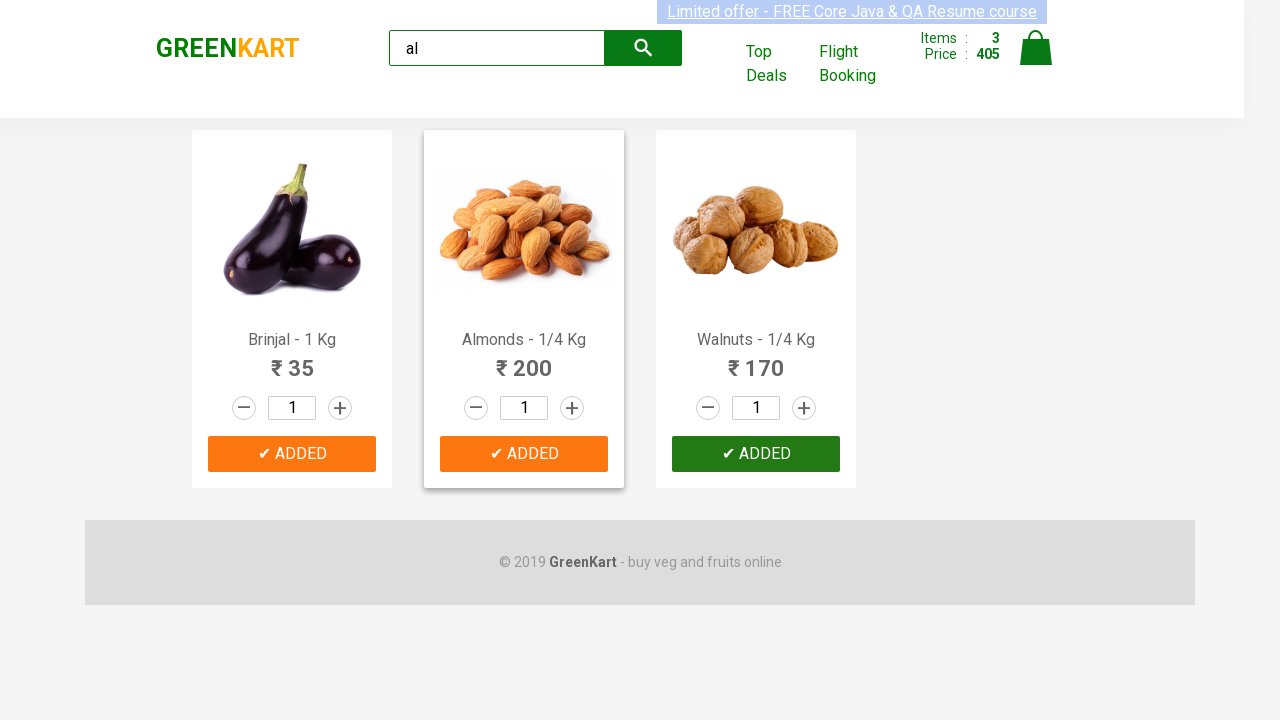

Clicked on cart icon to view cart at (1036, 48) on img[alt='Cart']
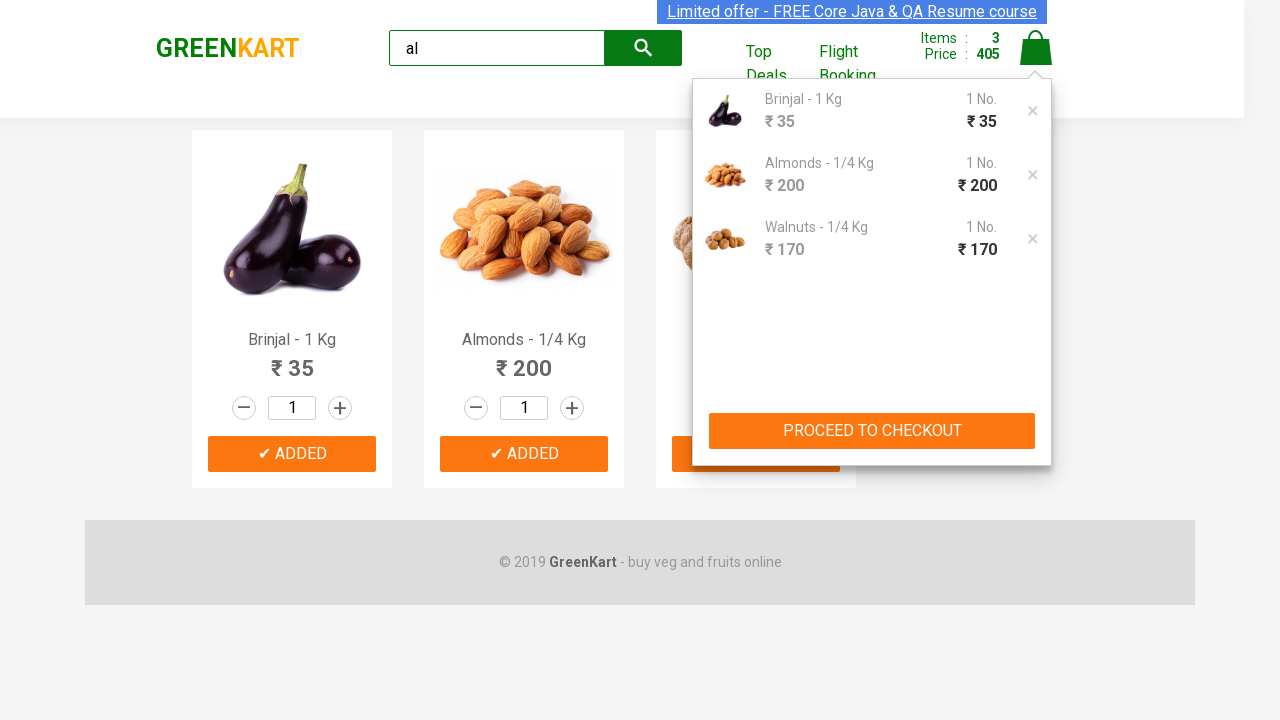

Clicked 'PROCEED TO CHECKOUT' button at (872, 431) on xpath=//button[text()='PROCEED TO CHECKOUT']
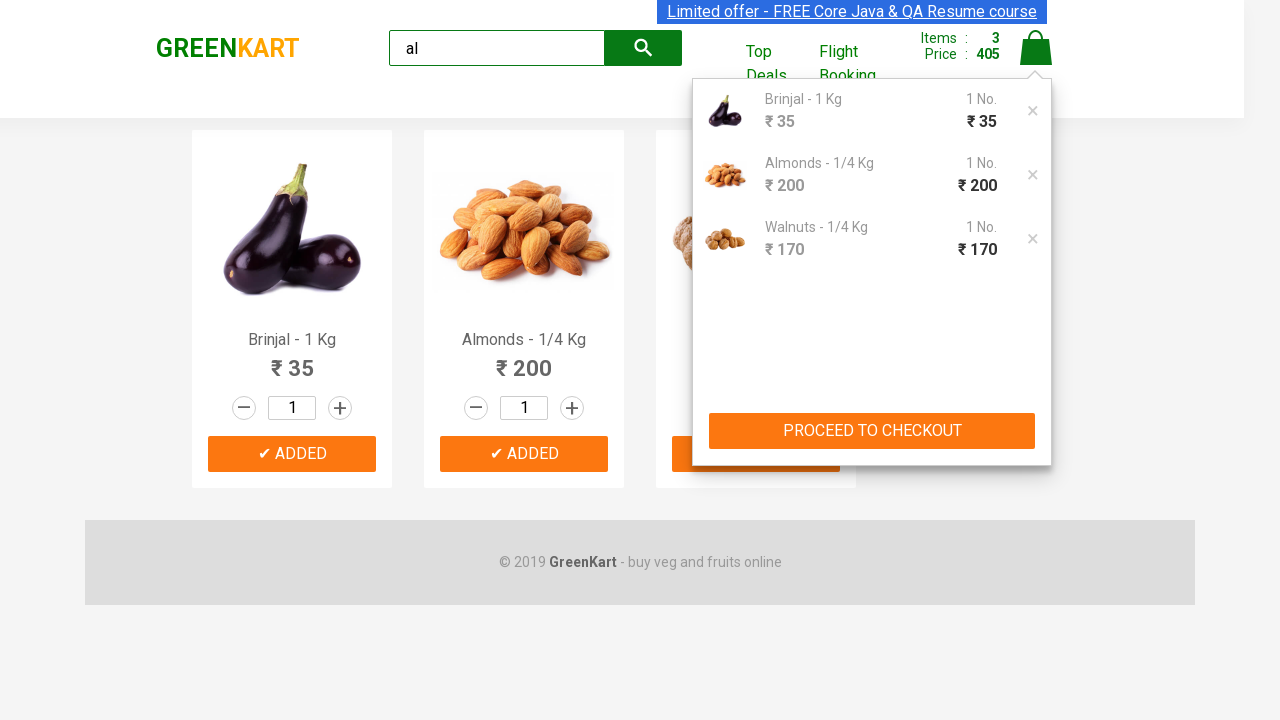

Promo code input field is now visible
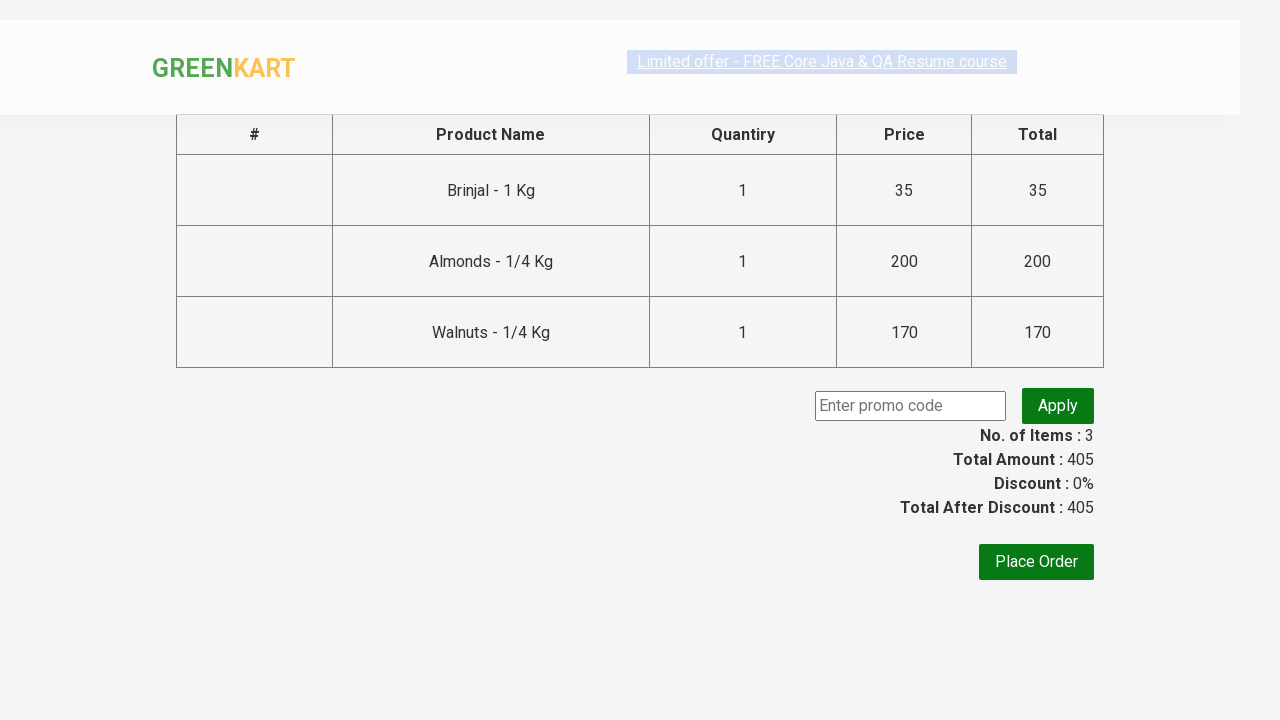

Entered promo code 'rahulshettyacademy' on .promoCode
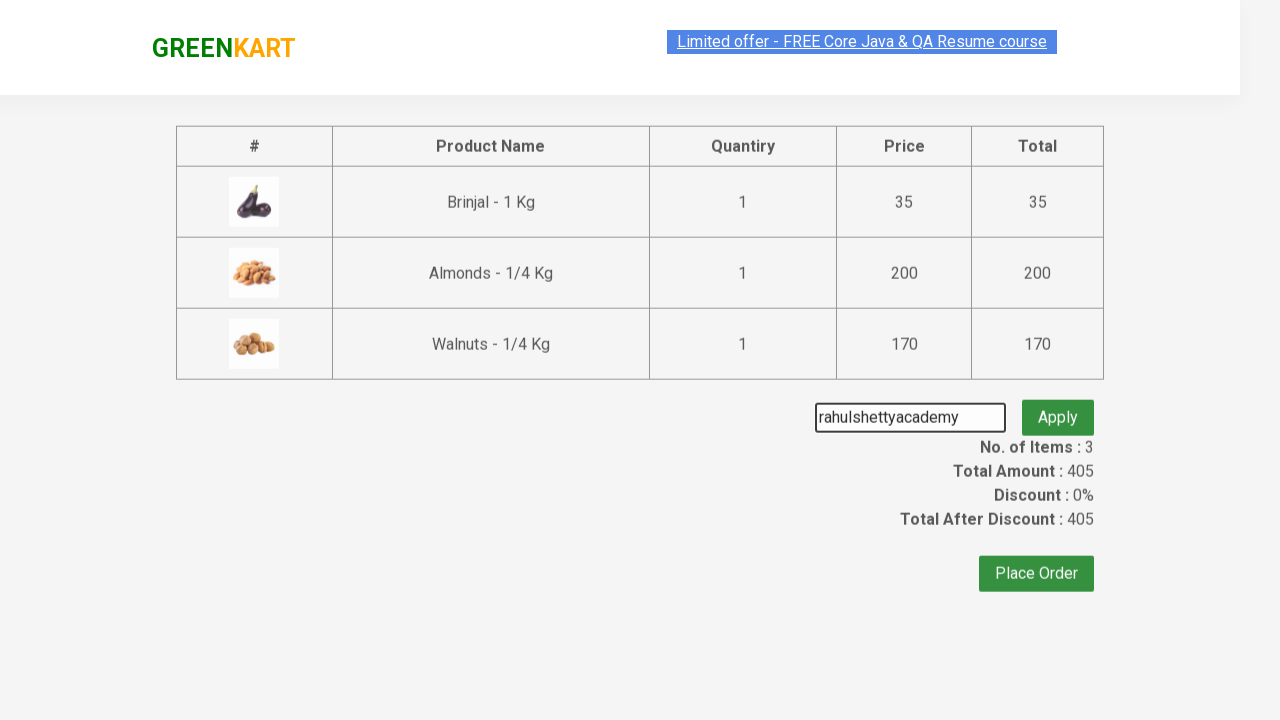

Clicked apply promo code button at (1058, 406) on .promoBtn
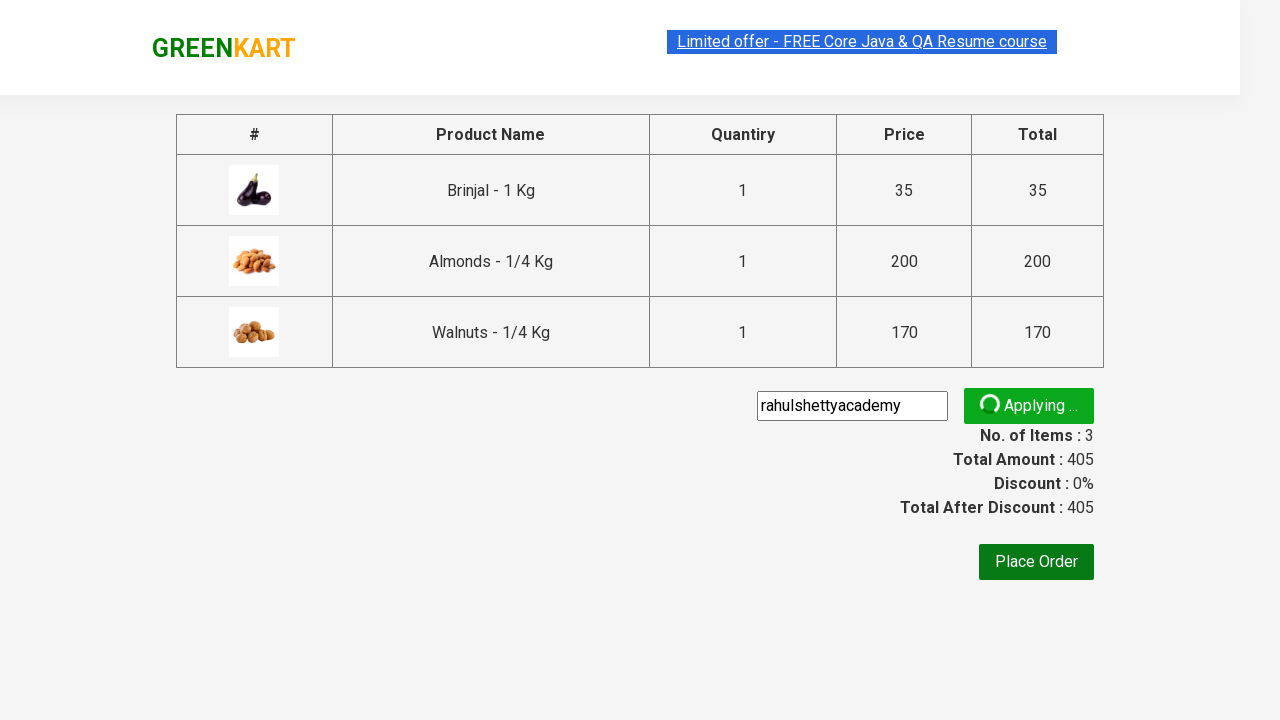

Promo code was successfully applied
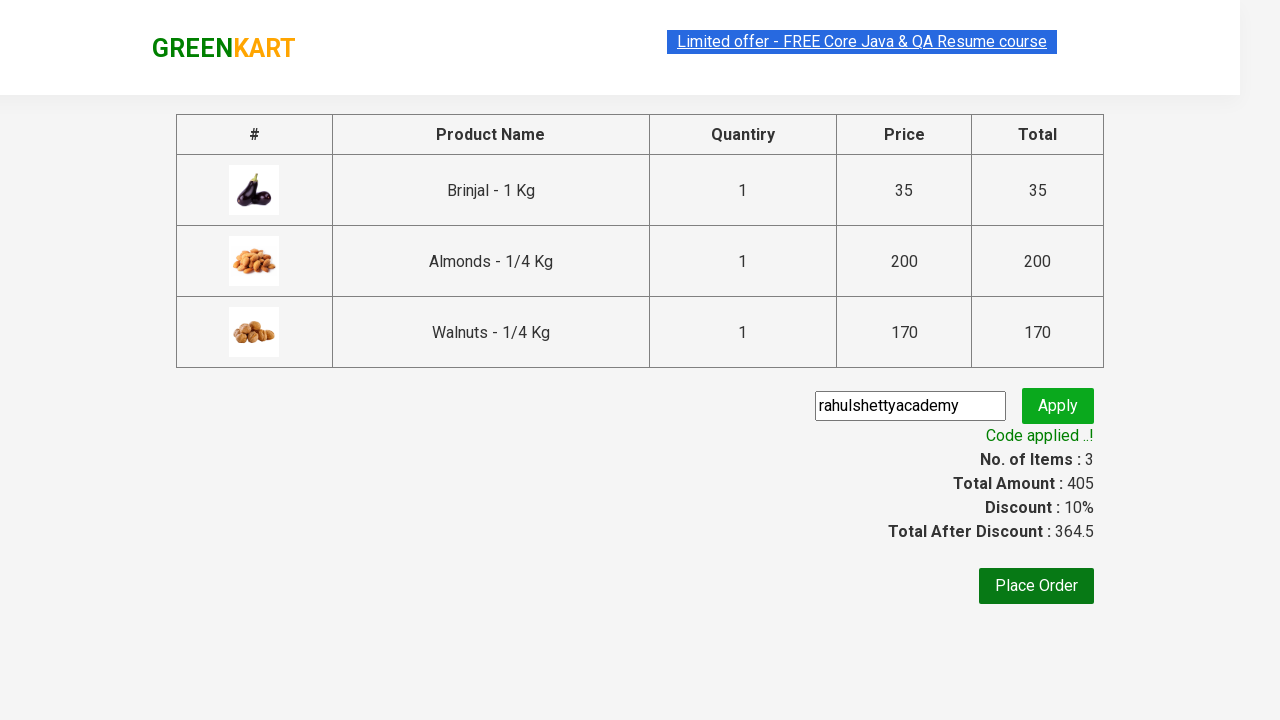

Clicked 'Place Order' button to complete checkout at (1036, 586) on xpath=//button[text()='Place Order']
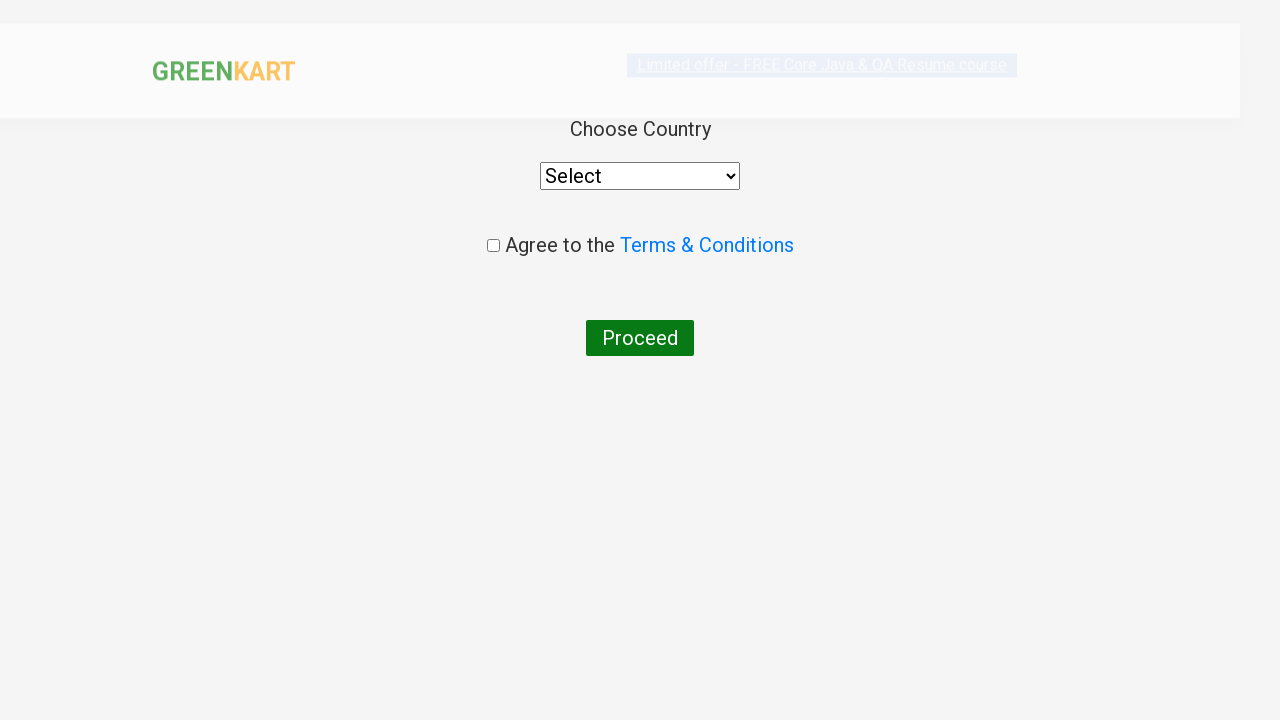

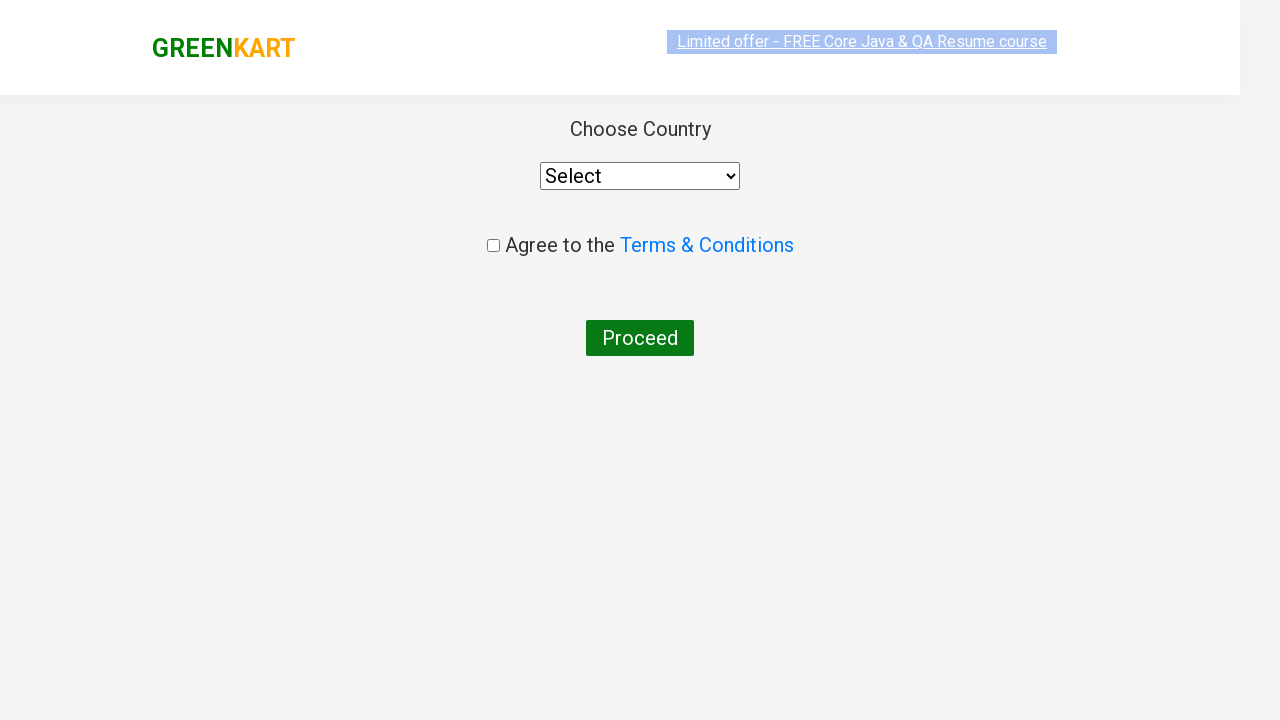